Tests the Pathao bike rider signup form by filling in contact information and selecting the bike rider option

Starting URL: https://pathao.com/np/earn-with-bike/

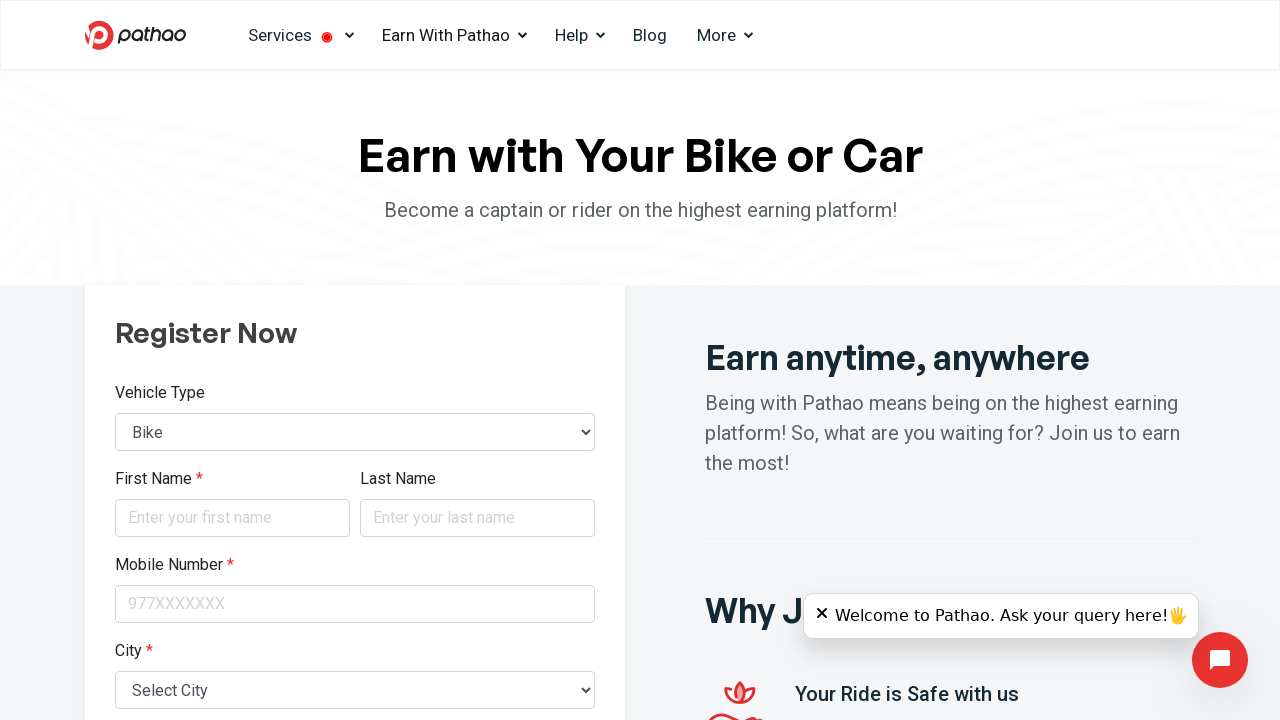

Filled first name/email field with 'testuser@example.com' on xpath=//input[@id='first_name']
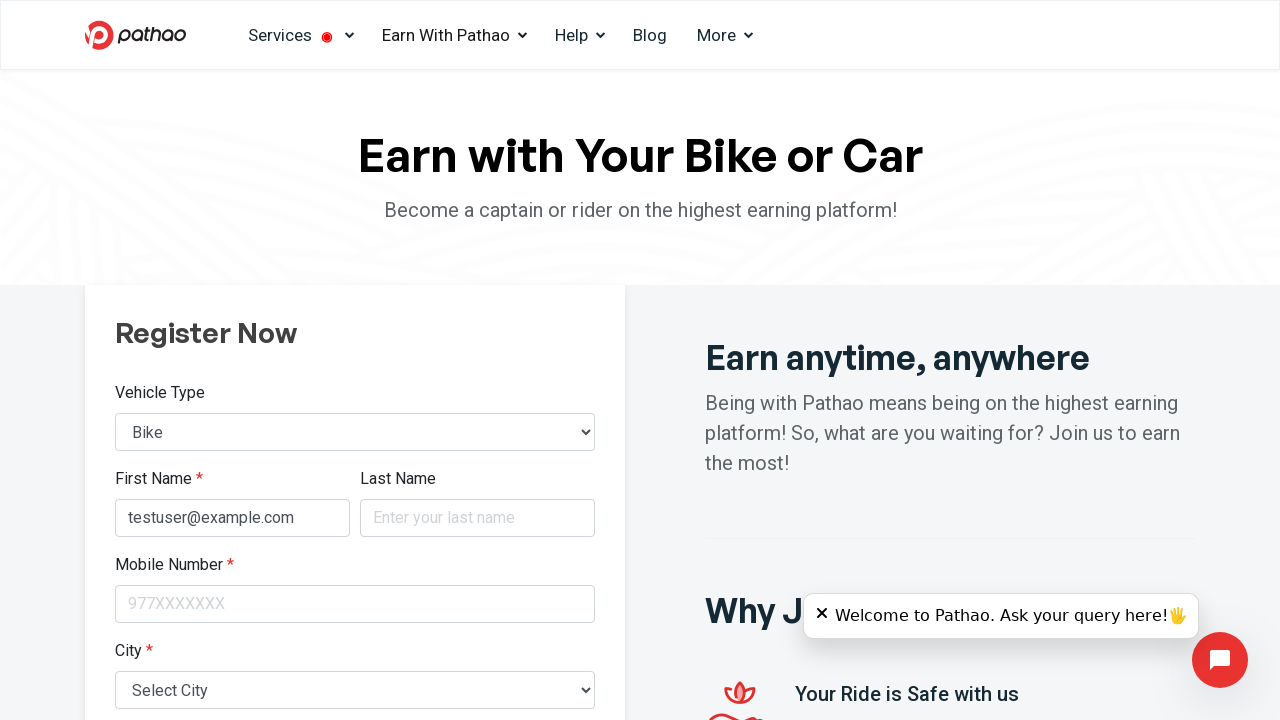

Filled last name/phone number field with '9841234567' on xpath=//input[@id='last_name']
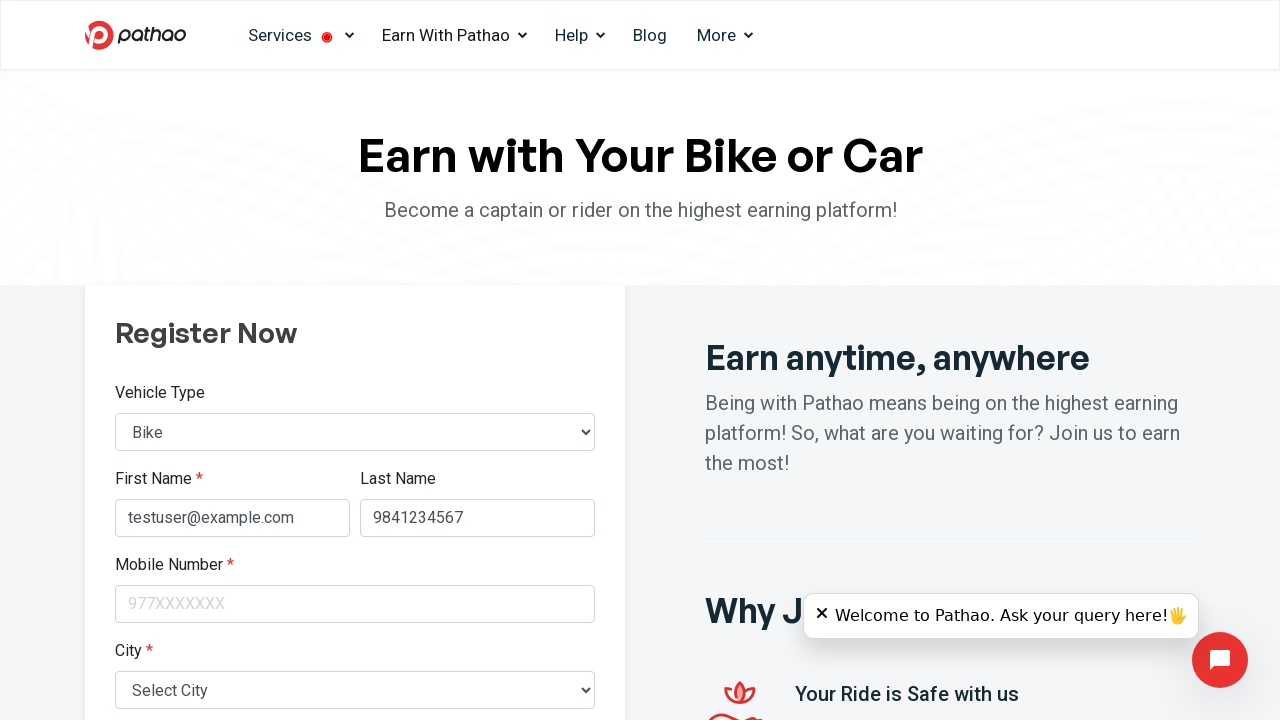

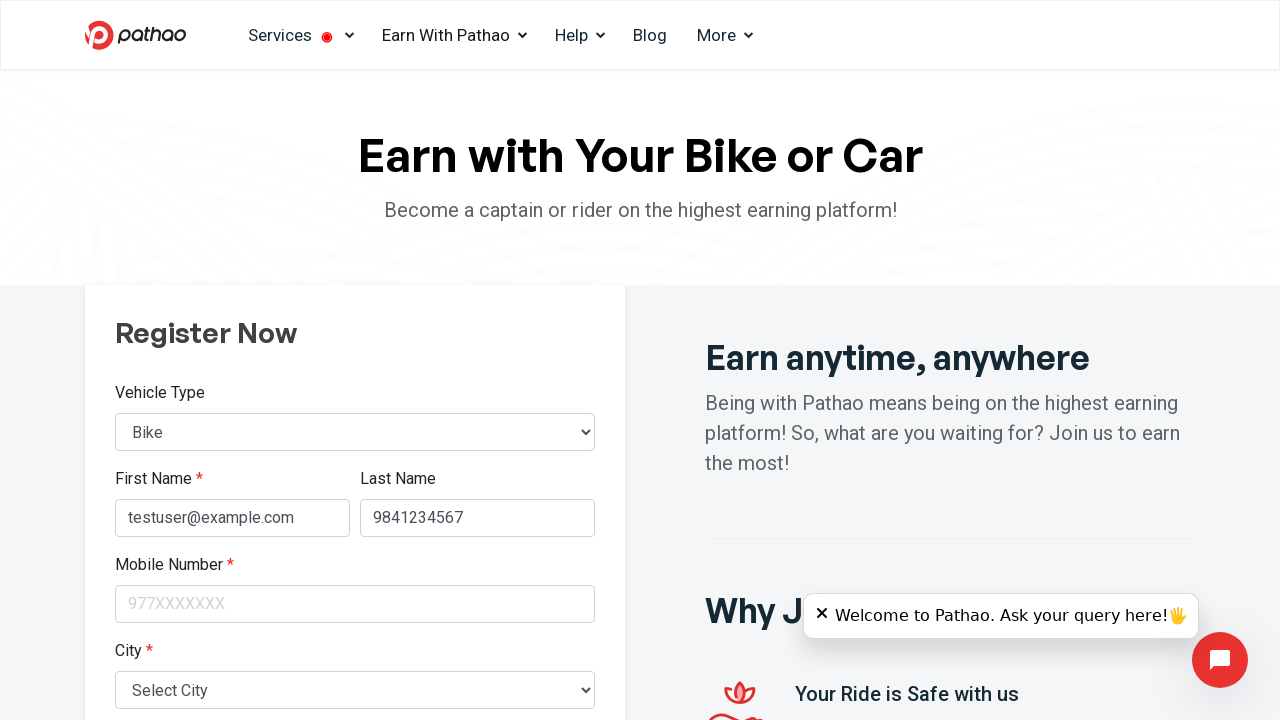